Tests autocomplete input functionality by typing a character, waiting for suggestions to appear, then using keyboard navigation to select an option from the dropdown

Starting URL: https://demoqa.com/auto-complete

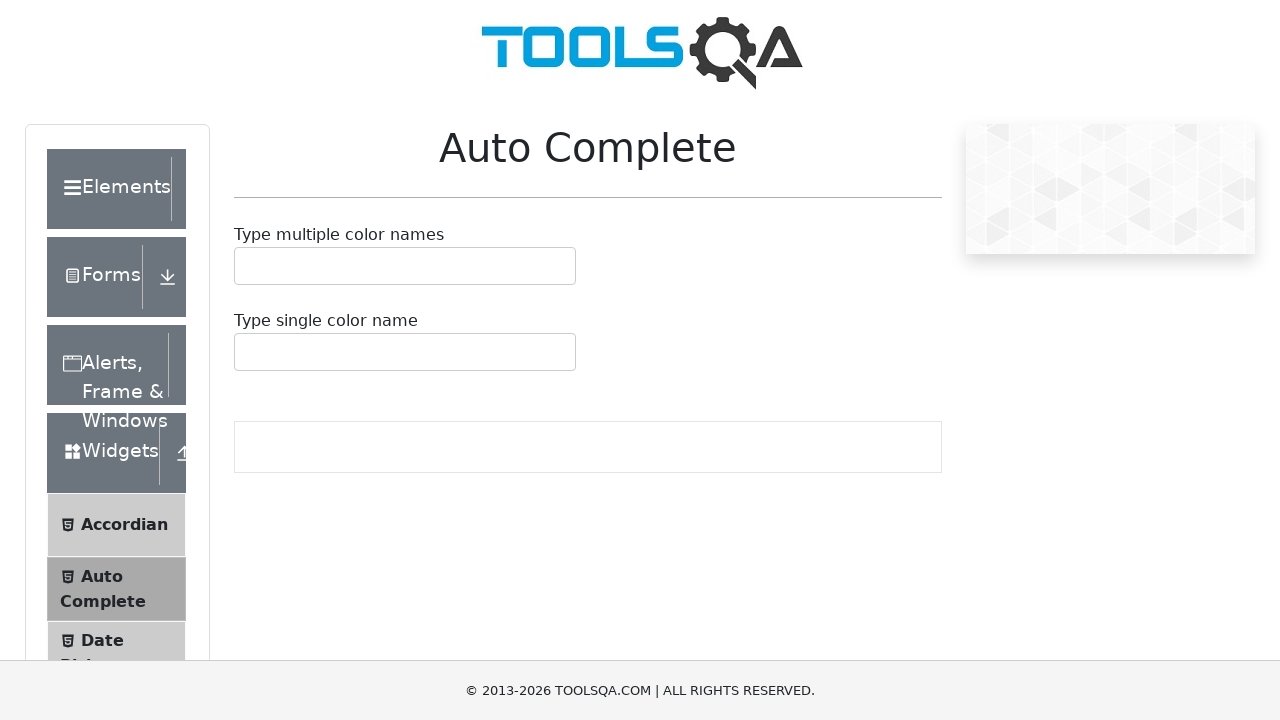

Clicked on the single autocomplete input field at (247, 352) on #autoCompleteSingleInput
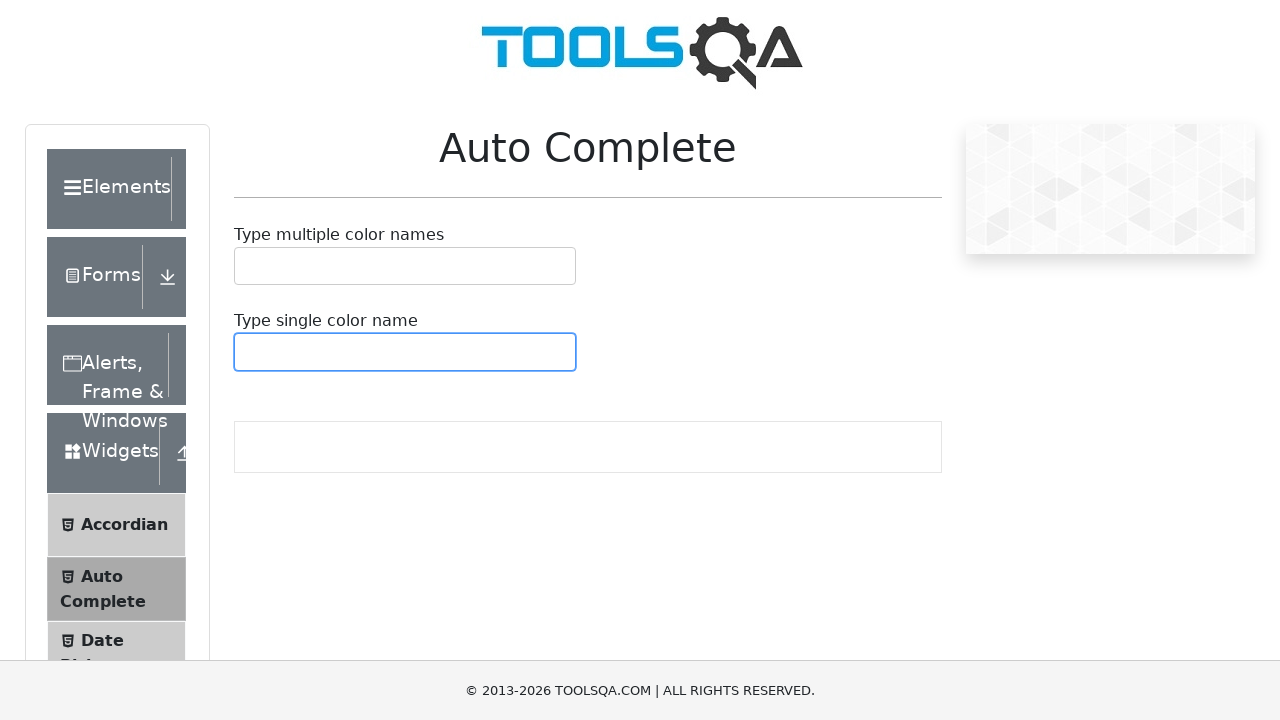

Typed 'b' to trigger autocomplete suggestions on #autoCompleteSingleInput
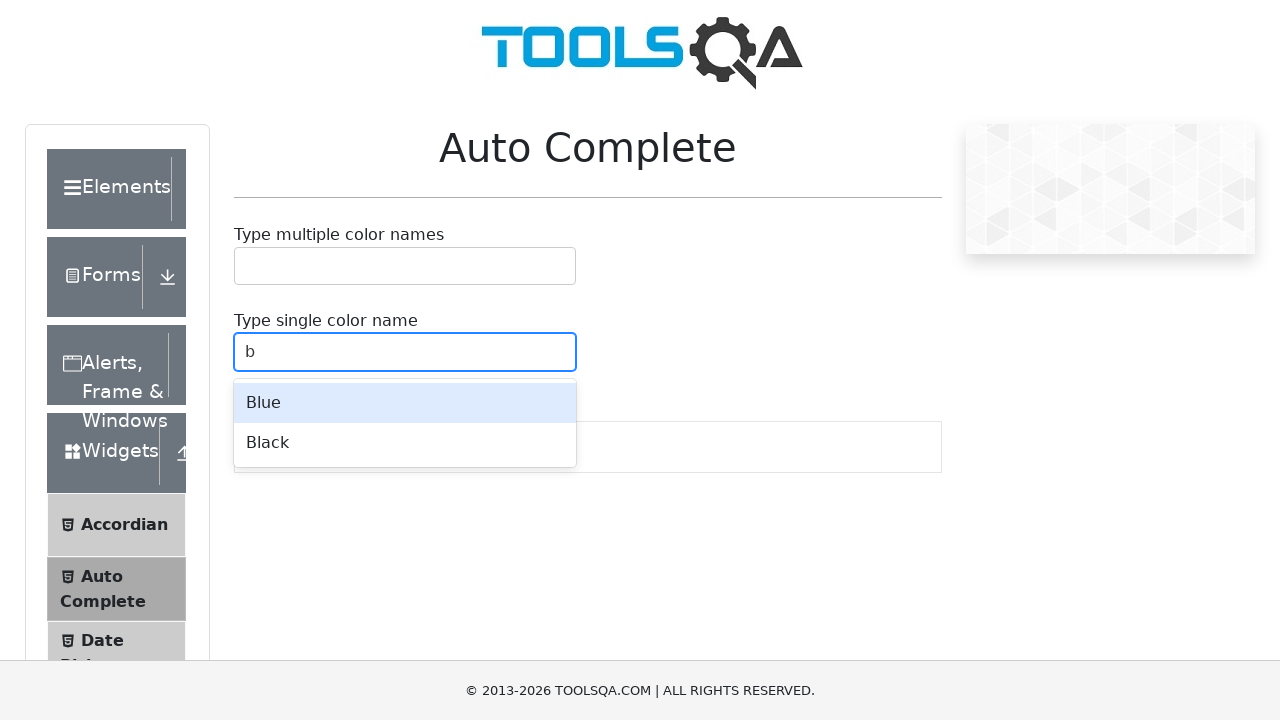

Waited for autocomplete suggestions to appear
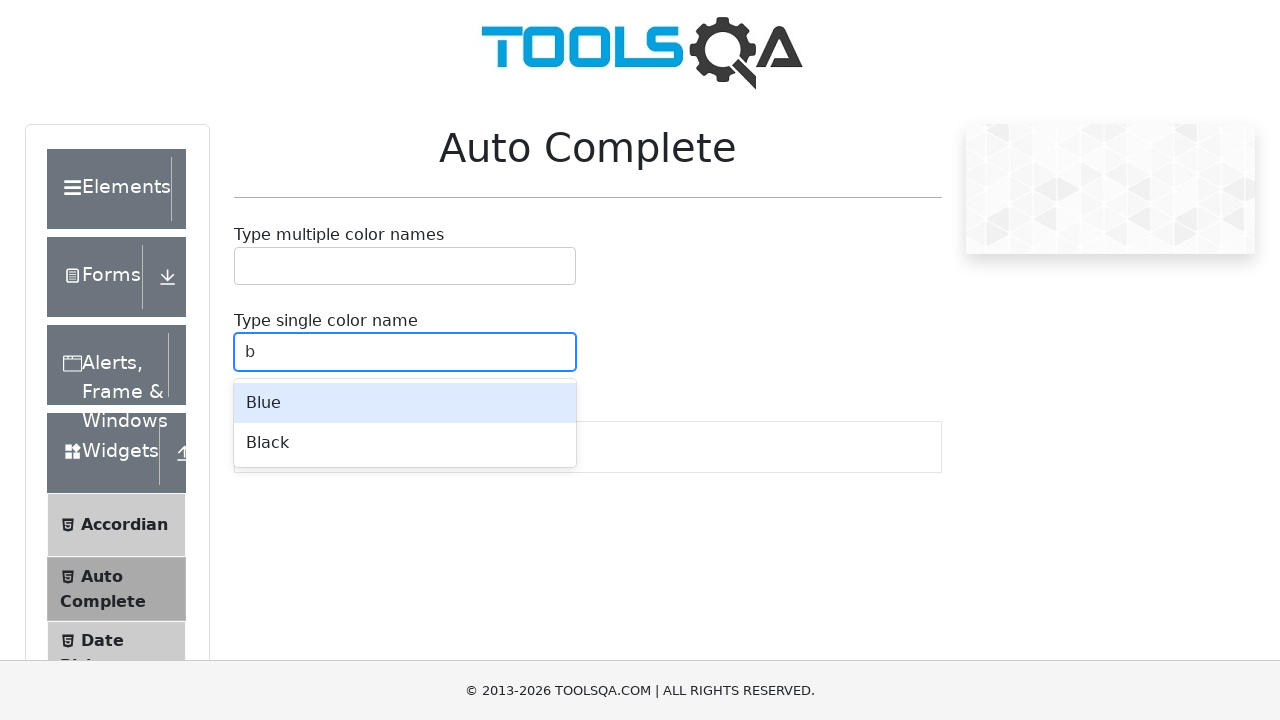

Pressed ArrowDown to highlight first suggestion on #autoCompleteSingleInput
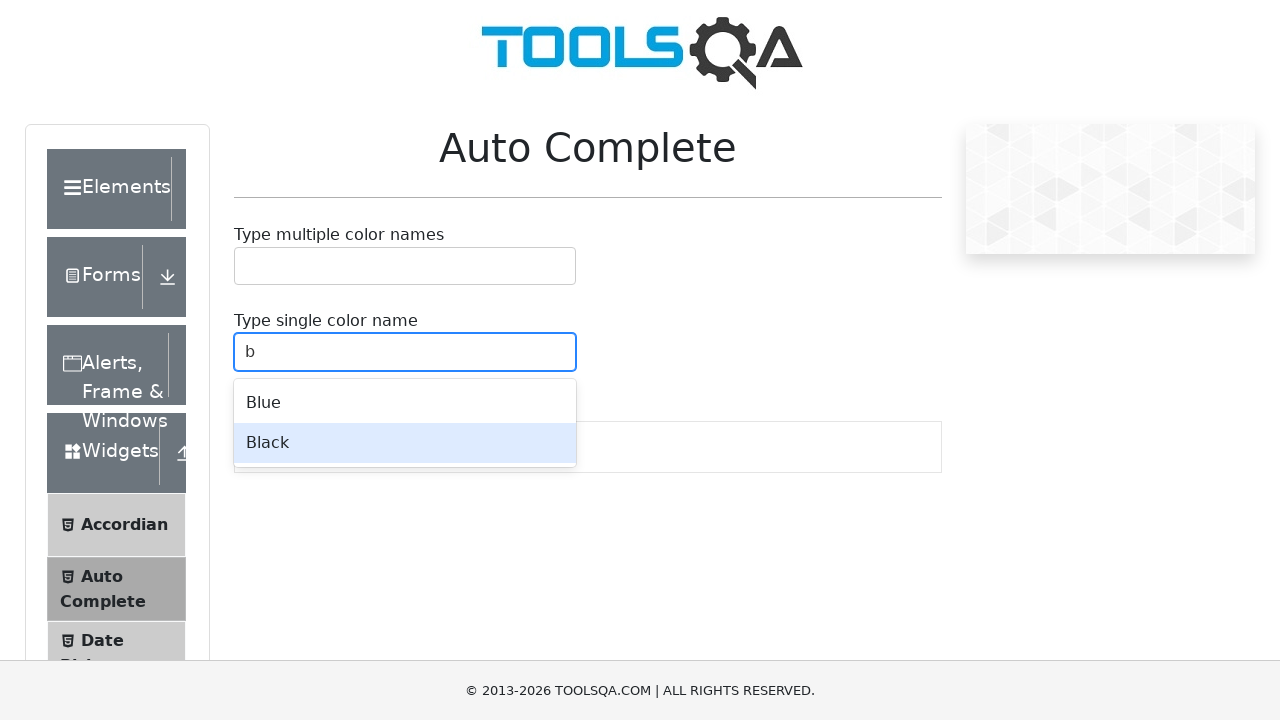

Pressed Enter to select the highlighted suggestion on #autoCompleteSingleInput
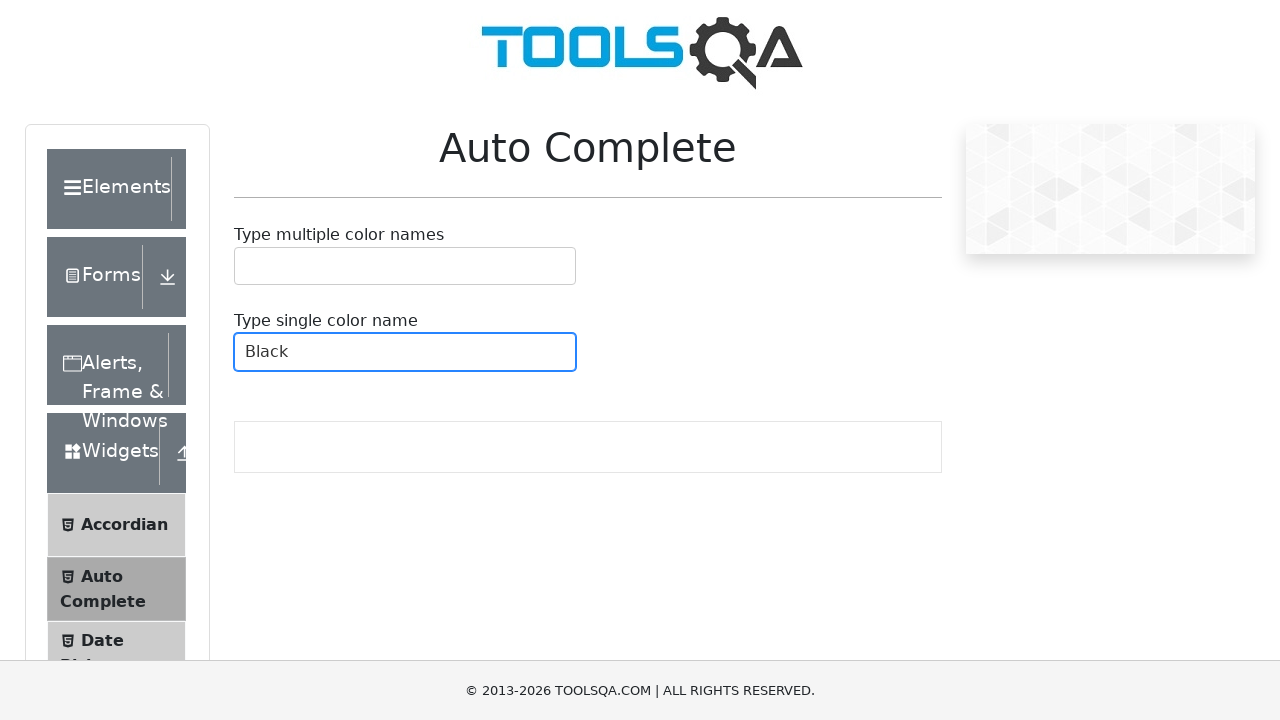

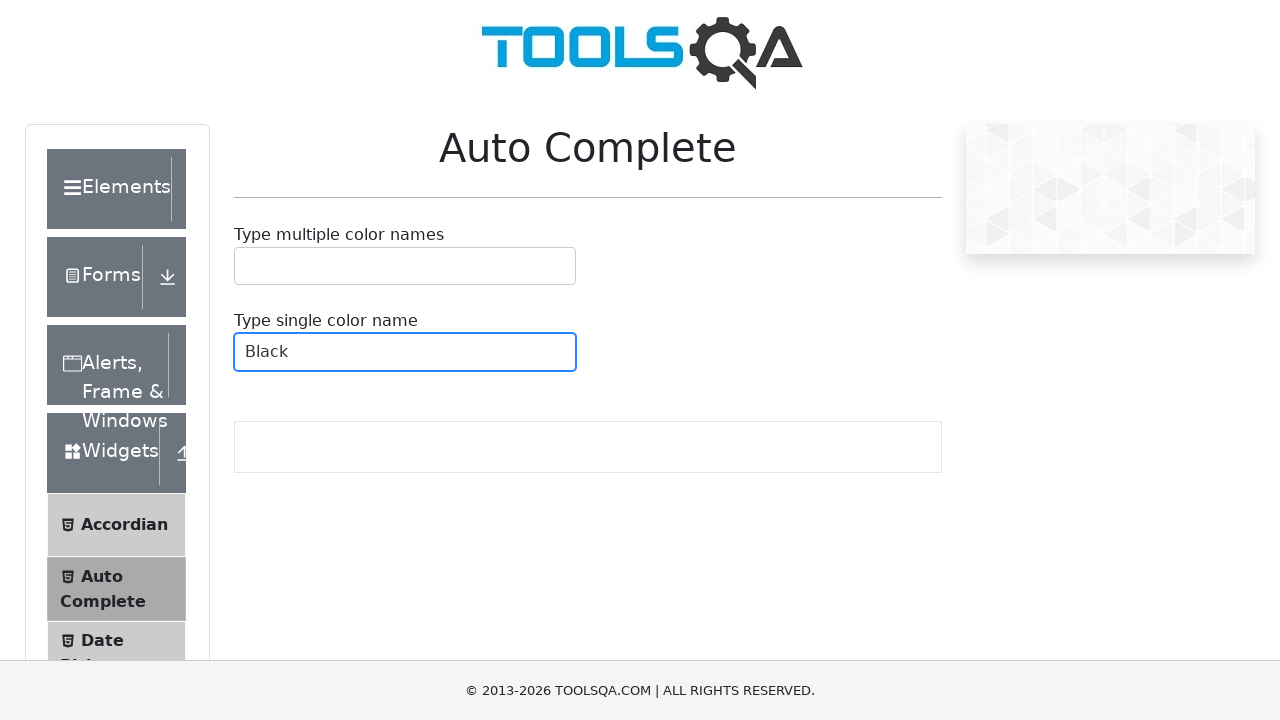